Clicks on prompt button and confirmation button, accepting both dialogs

Starting URL: https://omayo.blogspot.in/

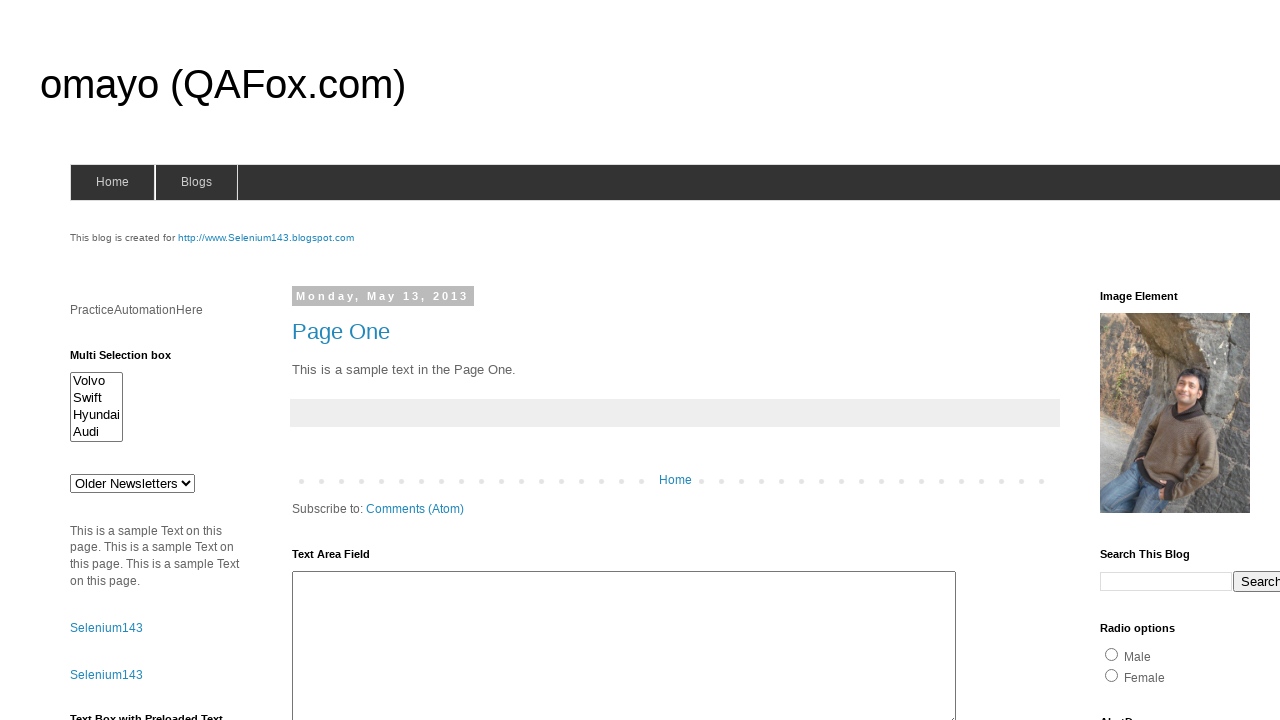

Set up dialog handler to accept all dialogs
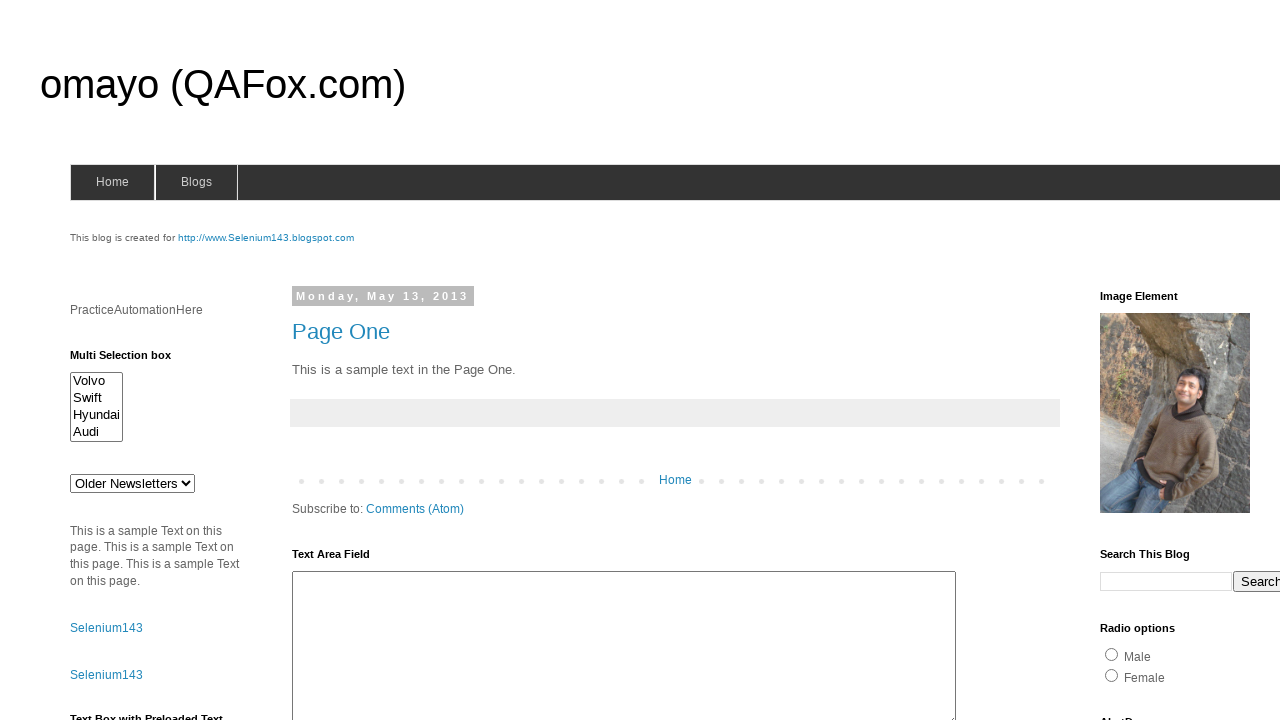

Clicked on prompt button at (1140, 361) on #prompt
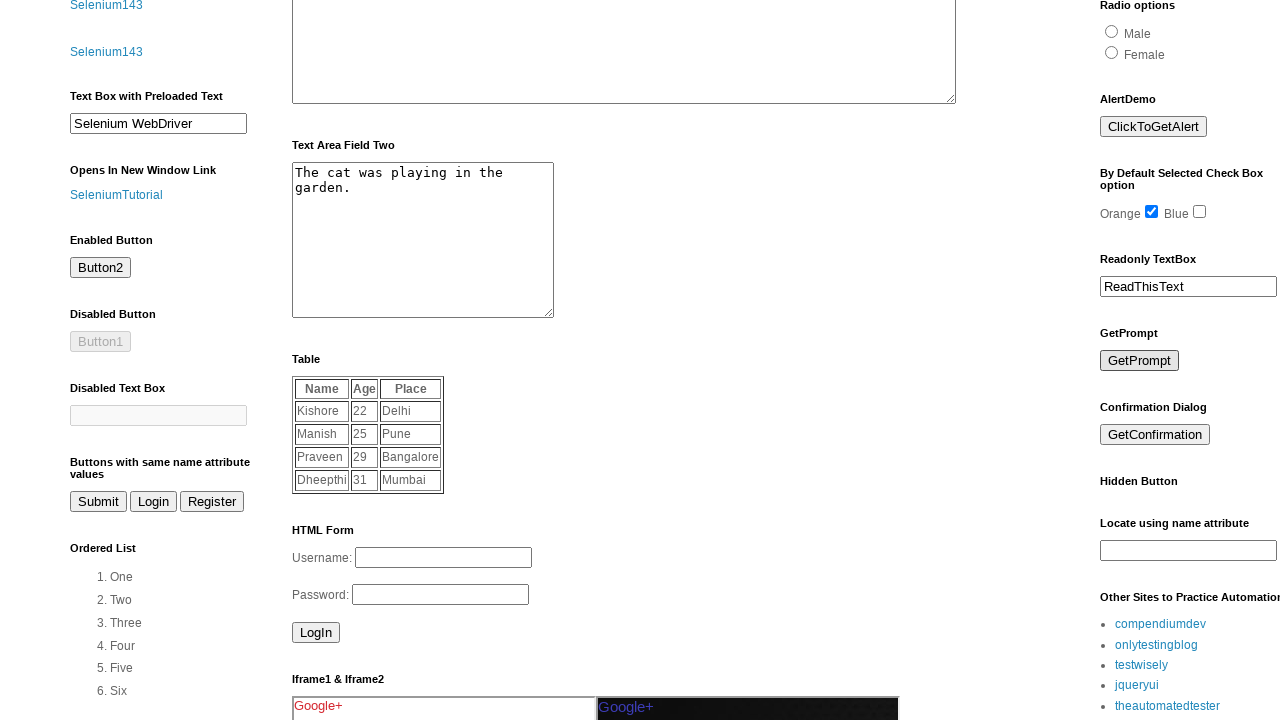

Clicked on confirmation button at (1155, 435) on #confirm
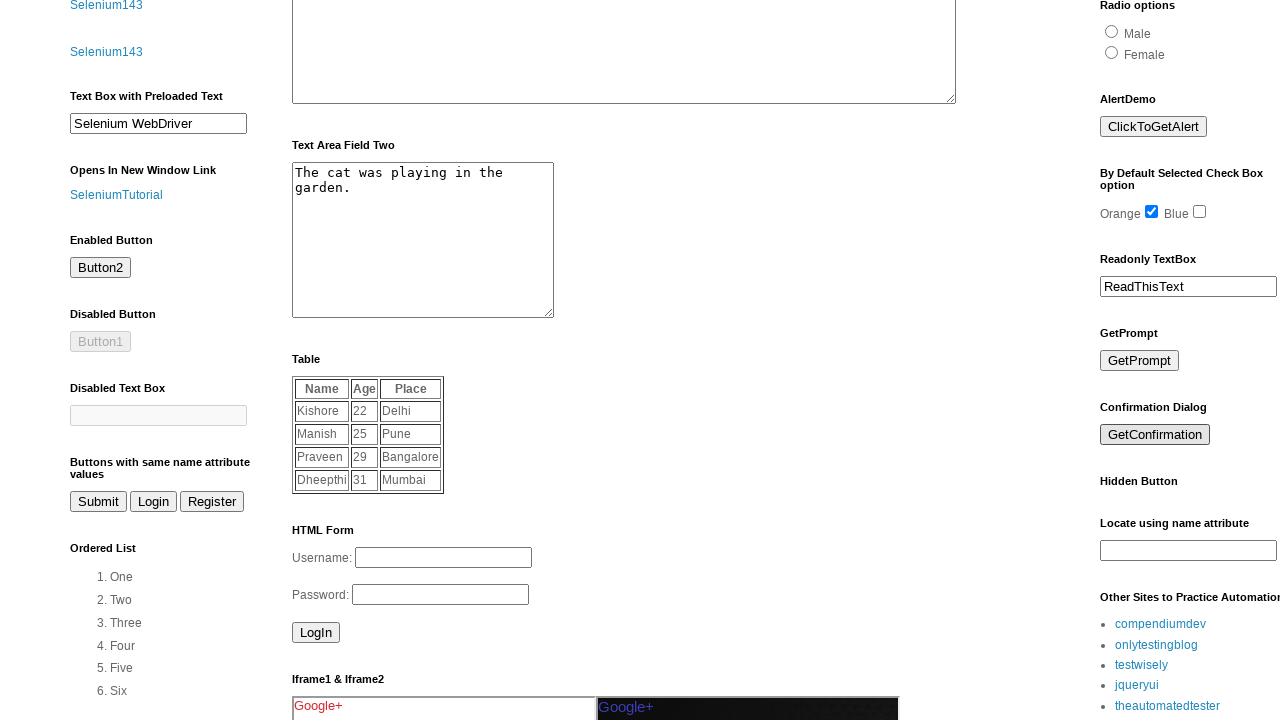

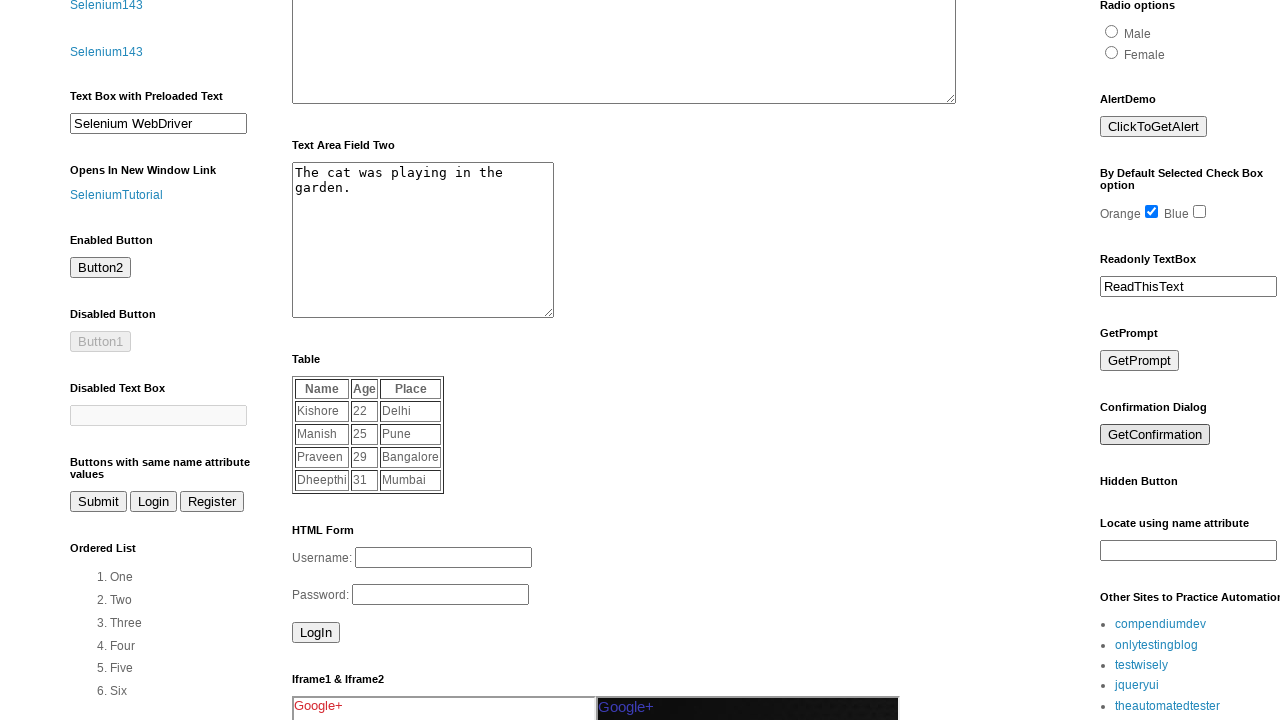